Tests confirm alert by clicking button and accepting the confirm dialog

Starting URL: http://the-internet.herokuapp.com/javascript_alerts

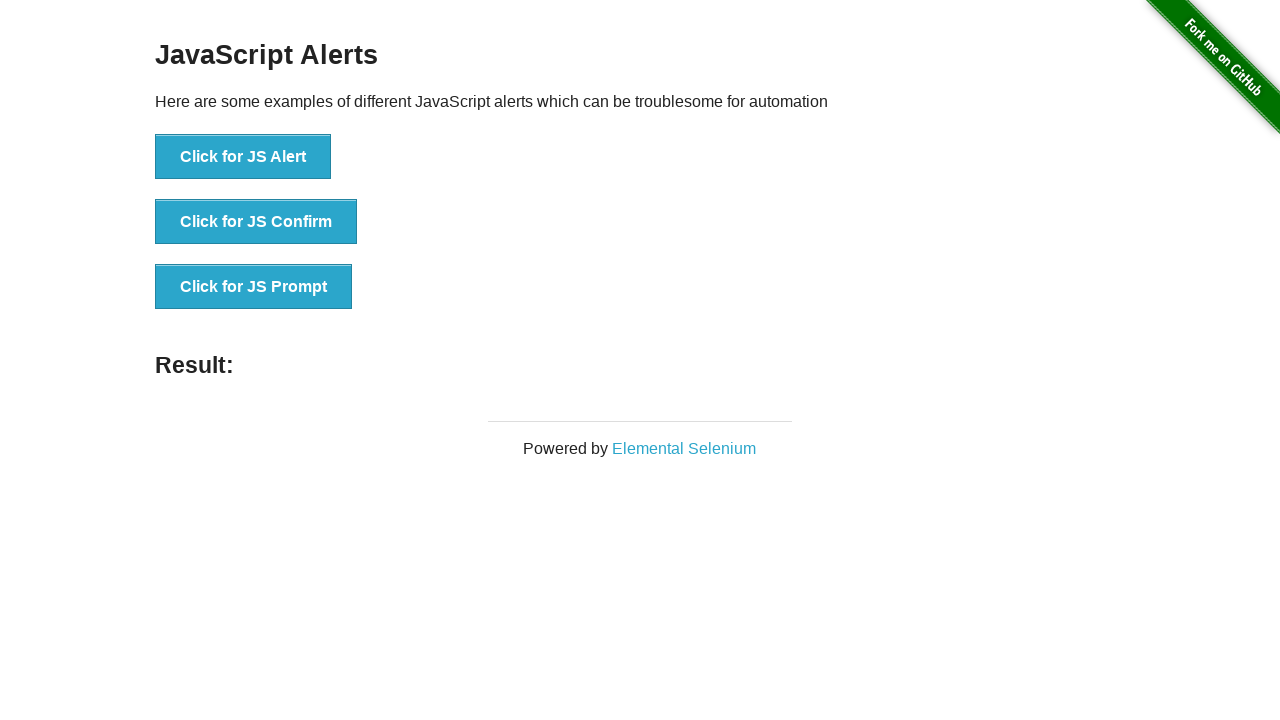

Set up dialog handler to accept confirm alerts
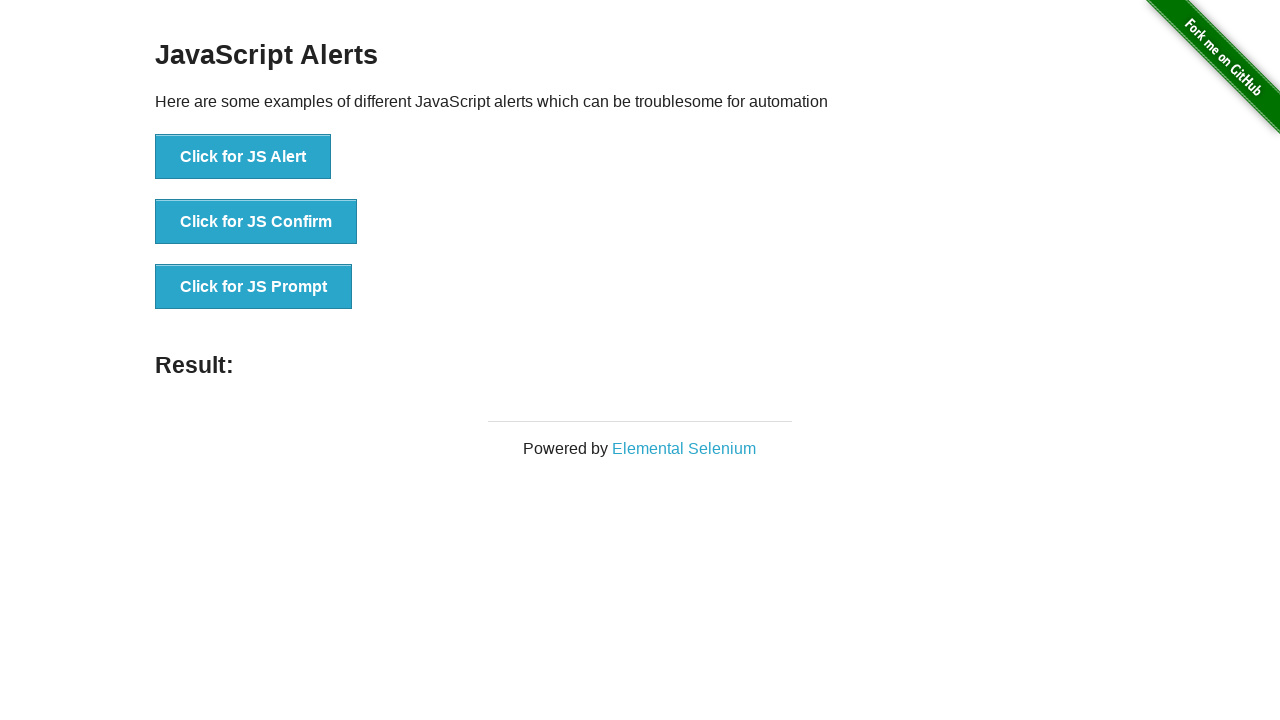

Clicked confirm alert button at (256, 222) on xpath=//button[@onclick='jsConfirm()']
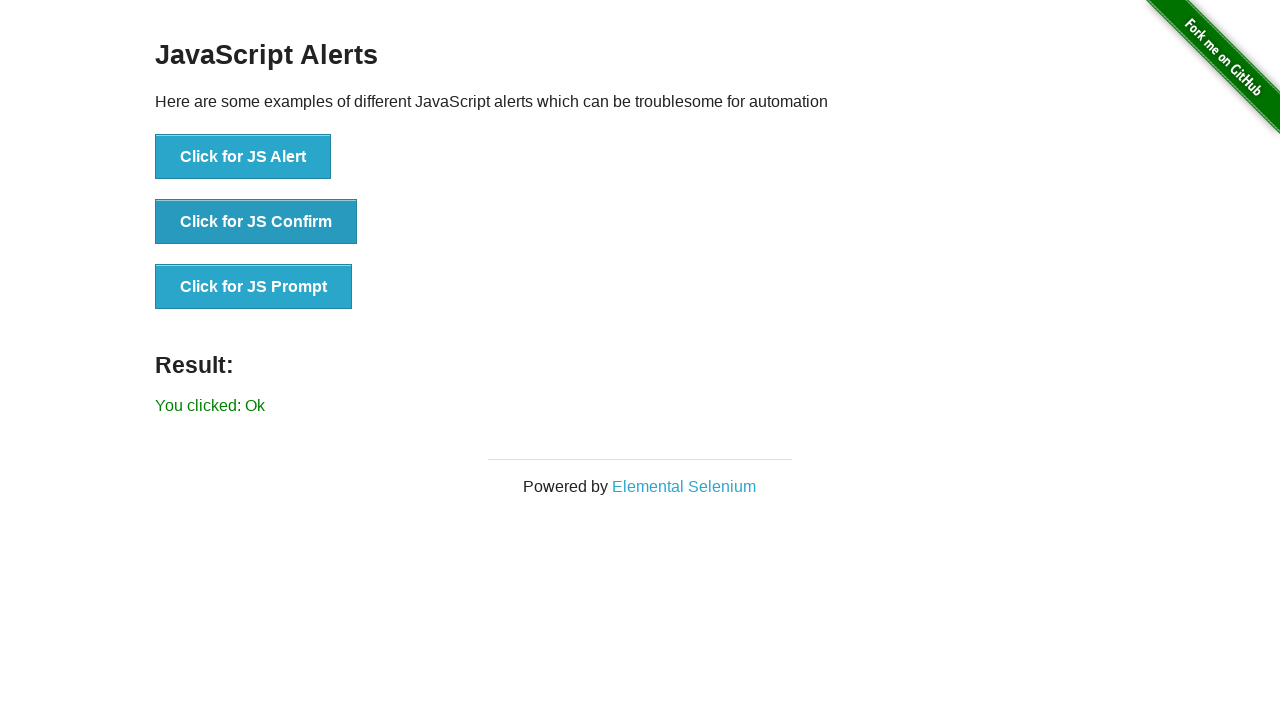

Confirmed alert dialog and verified success message appeared
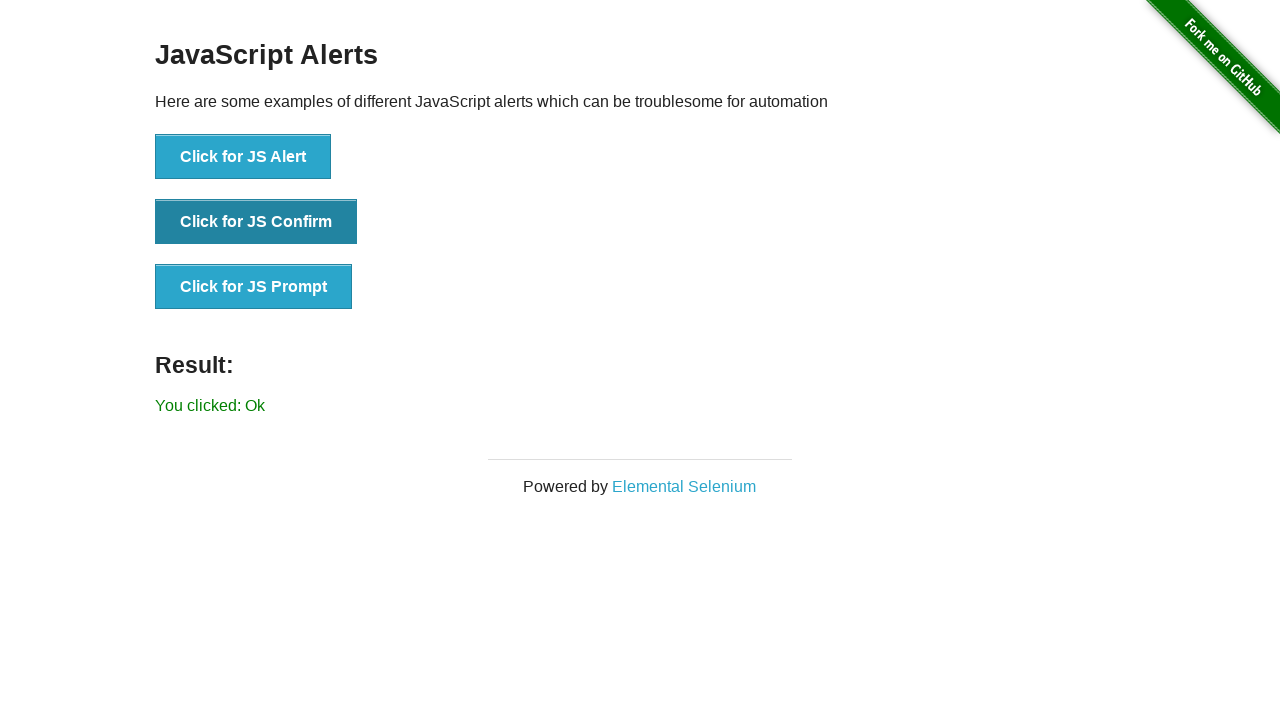

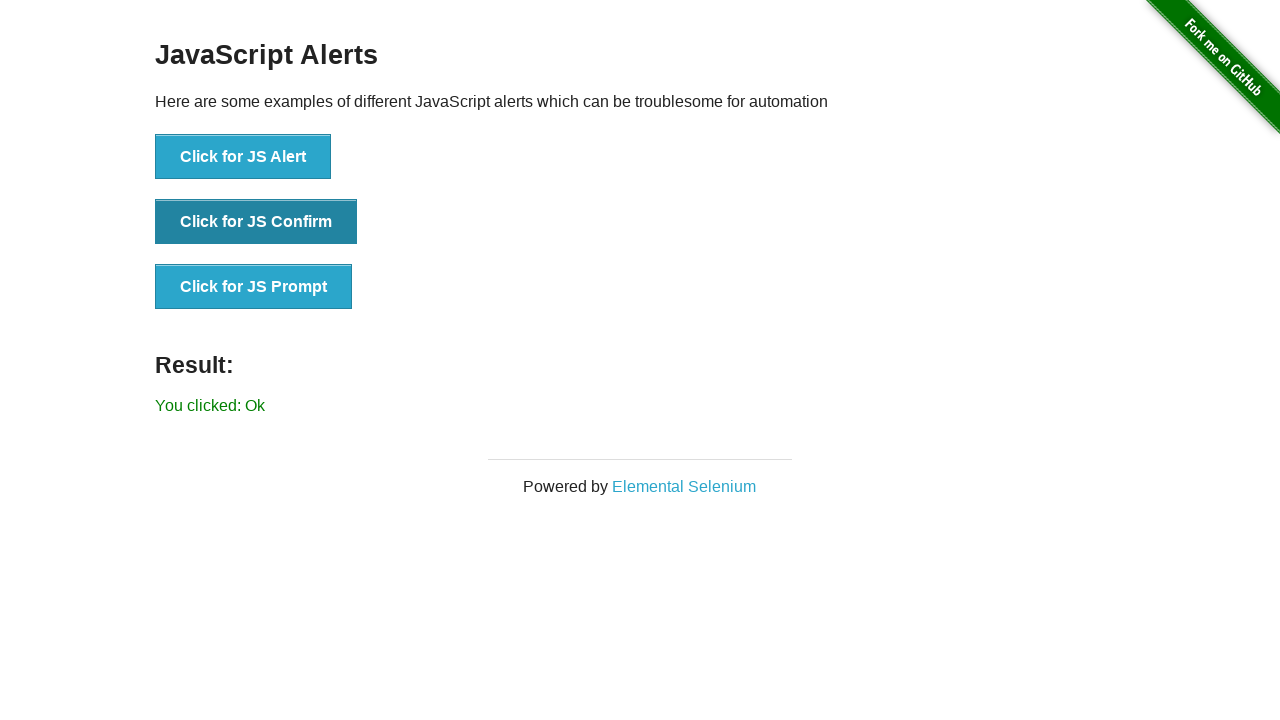